Fills in email subscription form on CHADD.org and submits it

Starting URL: https://chadd.org/for-adults/overview/

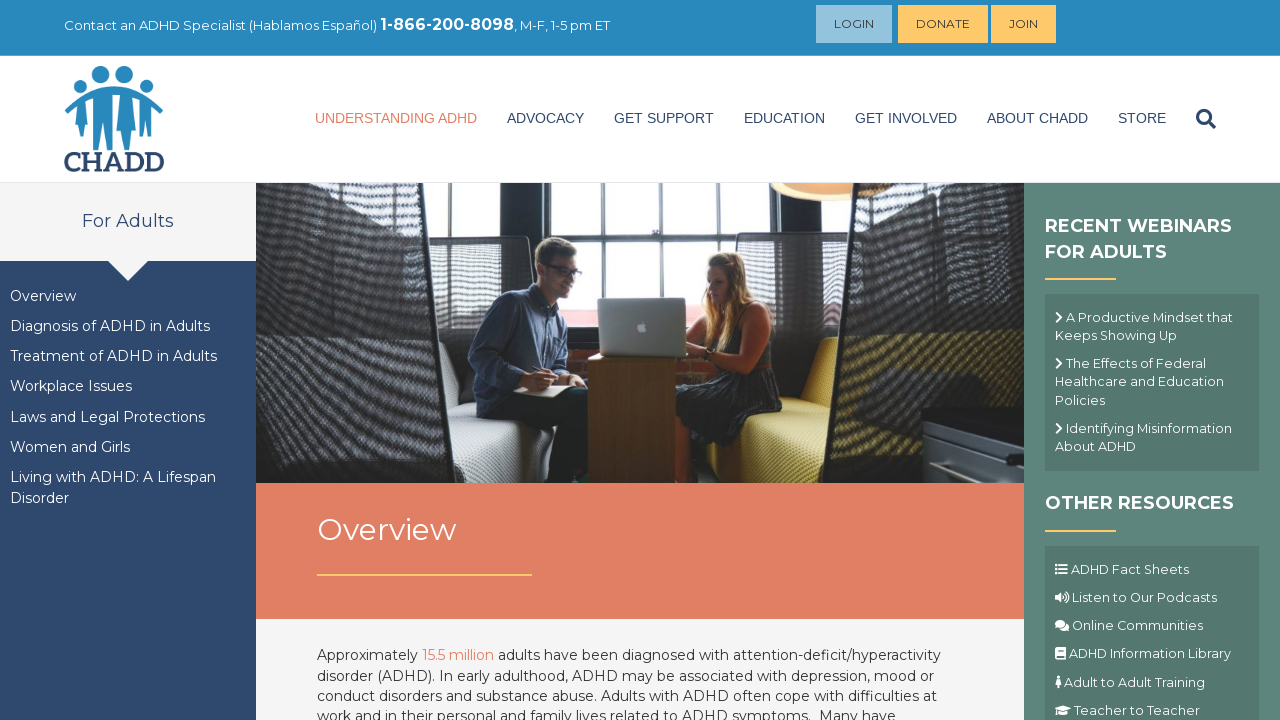

Filled email field with 'testuser847@example.com' on input[name='EMAIL']
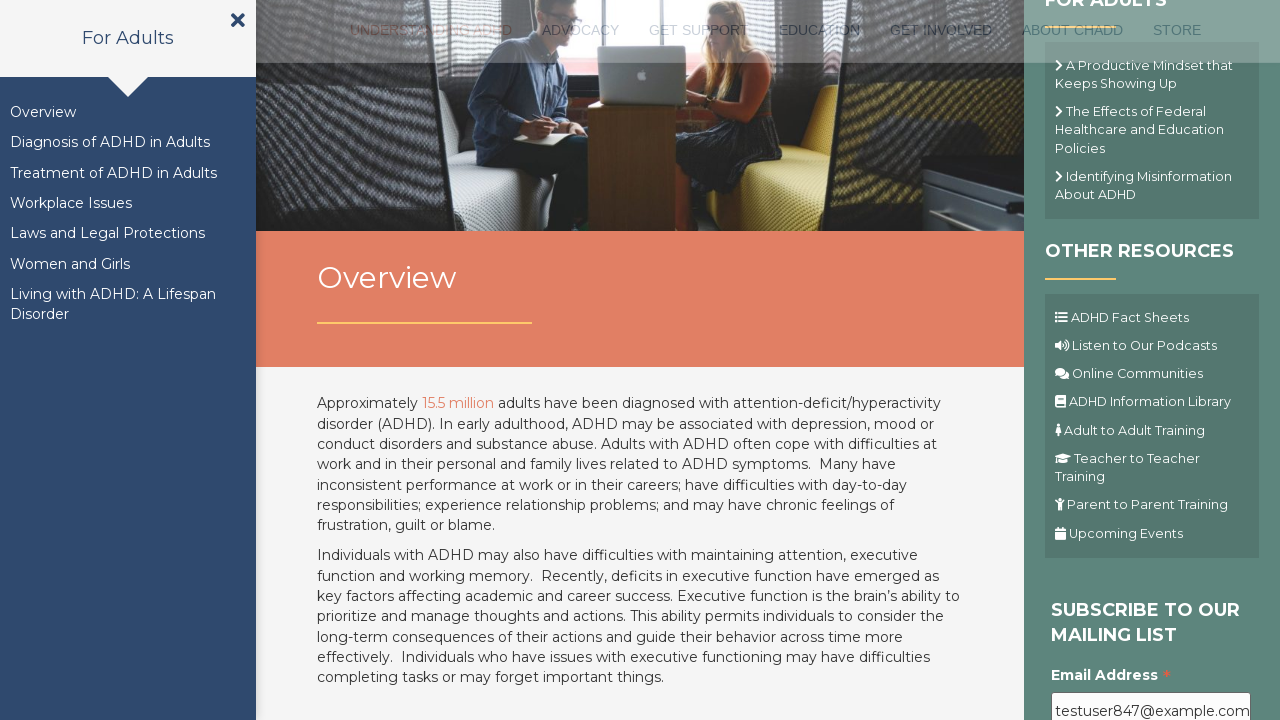

Clicked submit button to subscribe to email list at (1111, 361) on .button
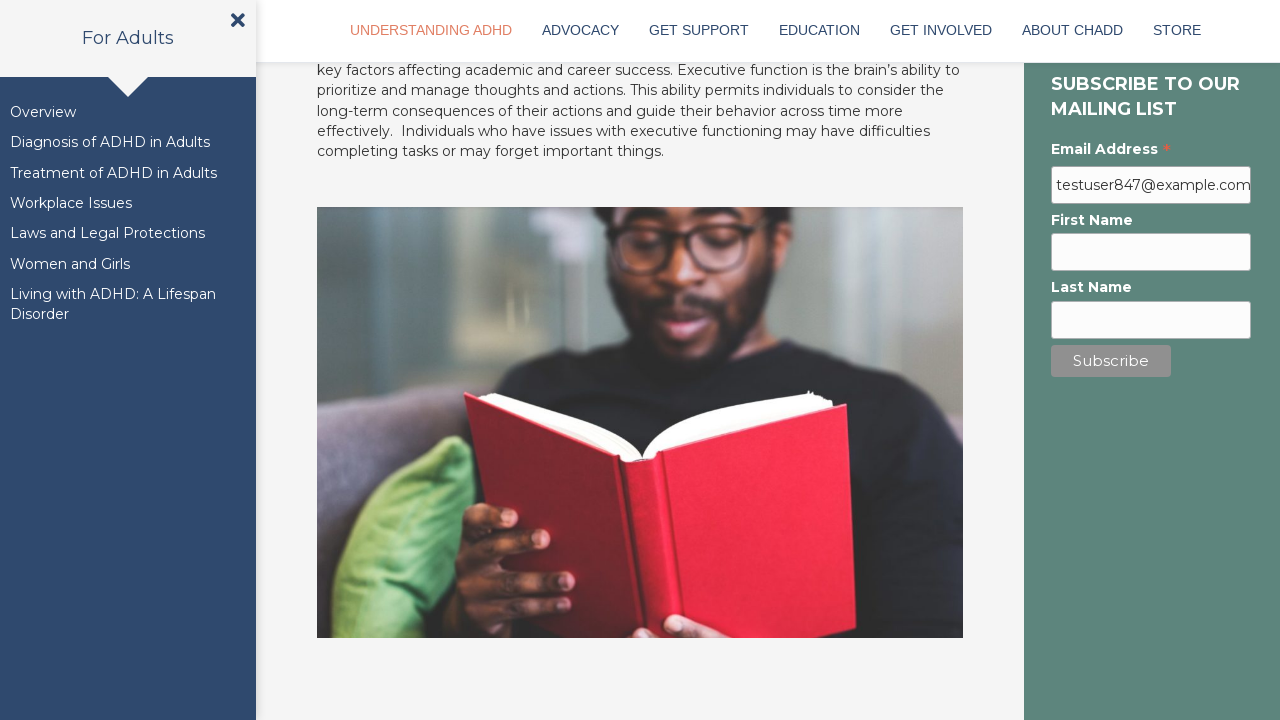

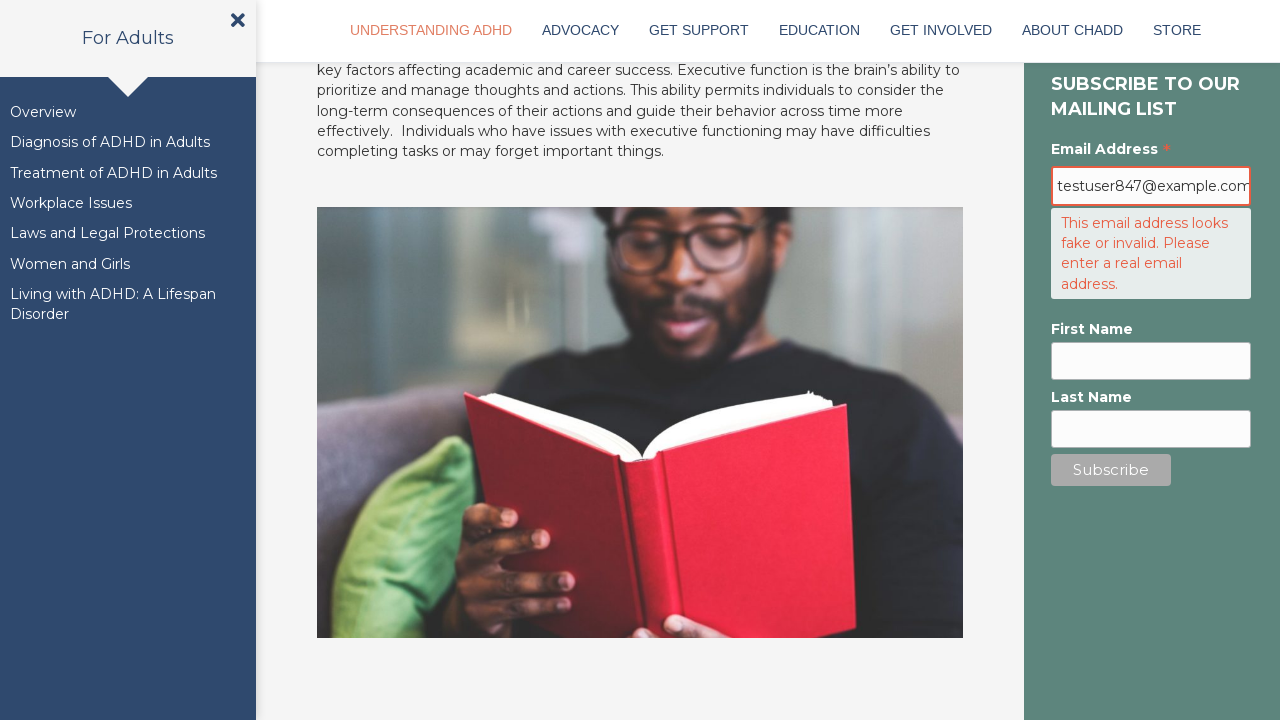